Tests data table sorting in descending order by clicking the dues column header twice and verifying the values are sorted in descending order (without using attributes)

Starting URL: http://the-internet.herokuapp.com/tables

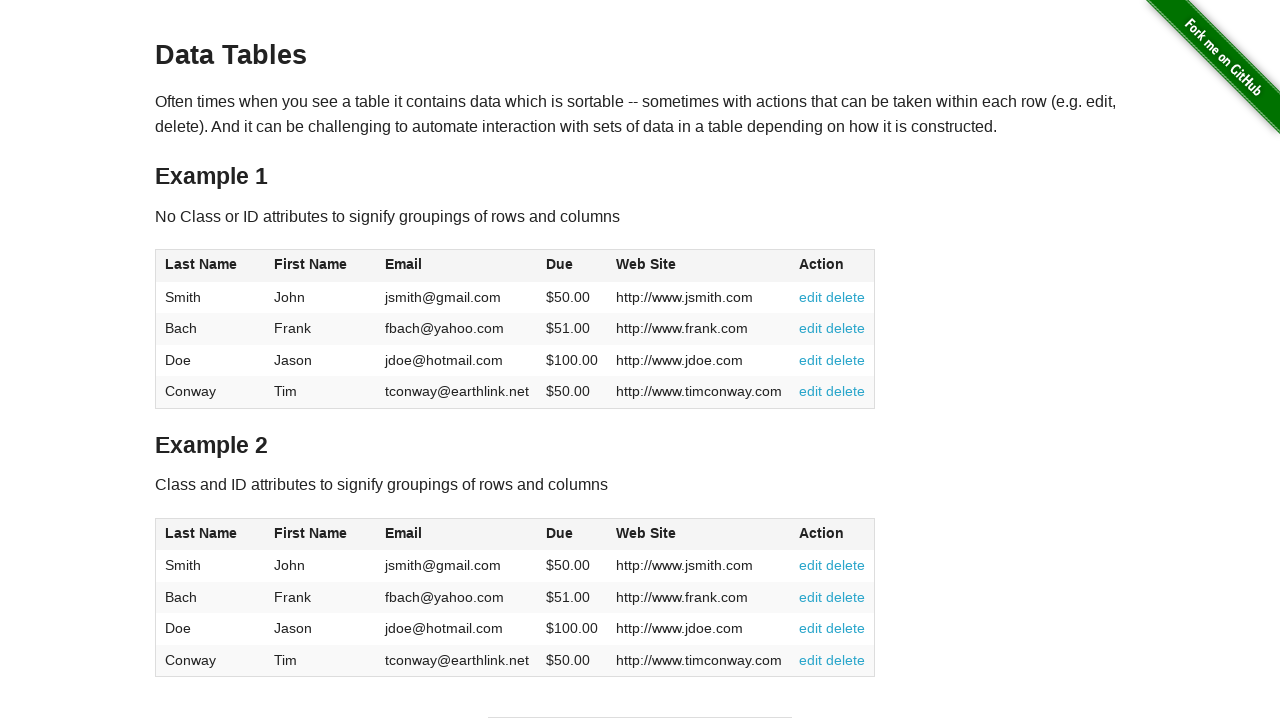

Clicked dues column header (first click) at (572, 266) on #table1 thead tr th:nth-of-type(4)
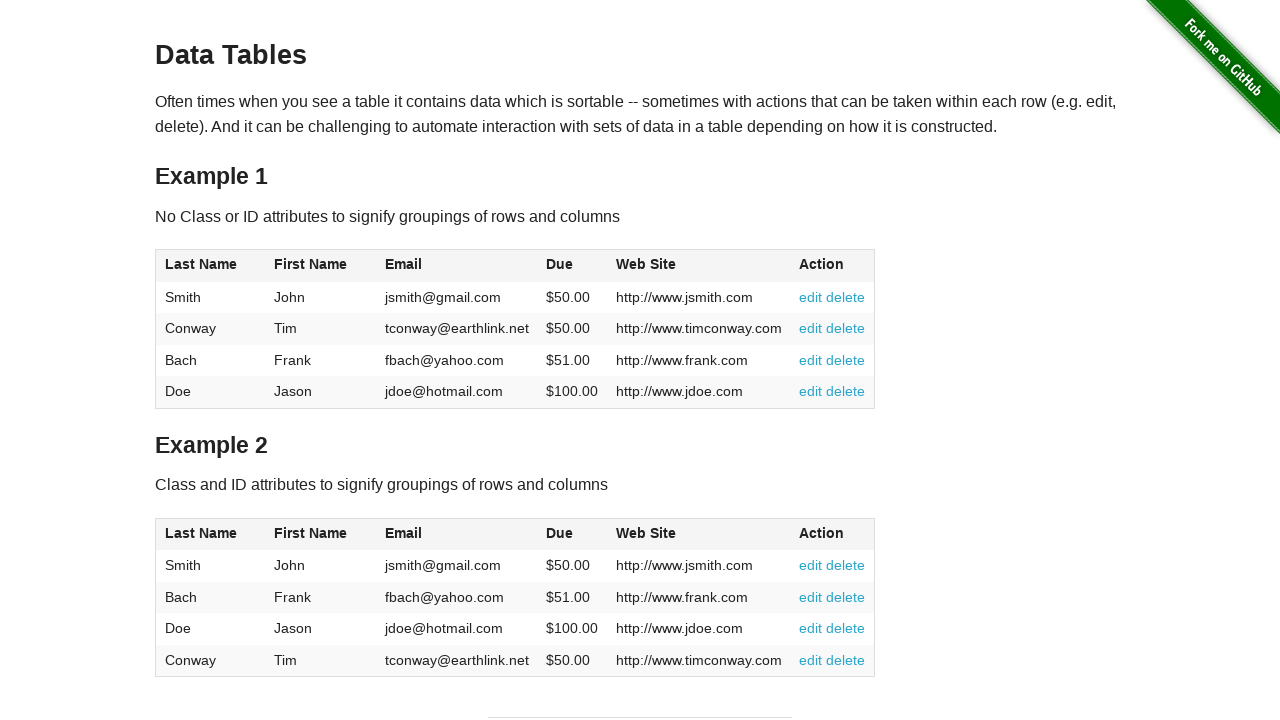

Clicked dues column header (second click) to sort descending at (572, 266) on #table1 thead tr th:nth-of-type(4)
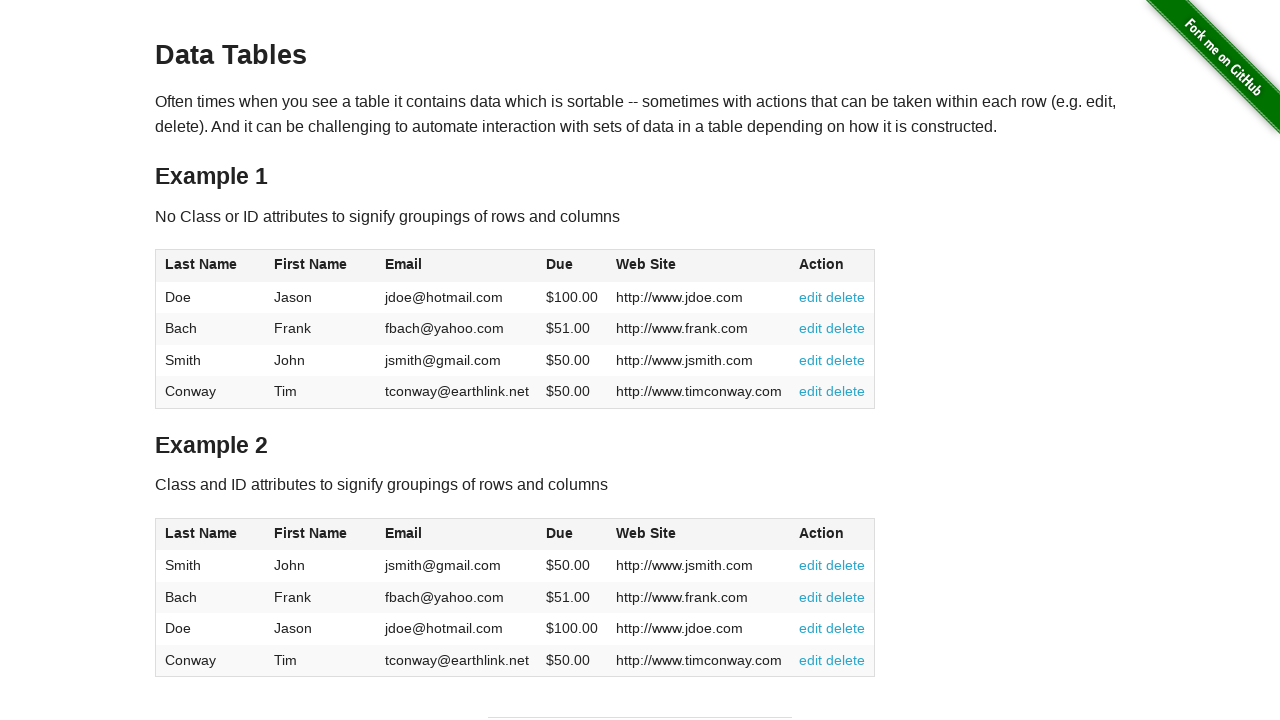

Table data loaded and ready
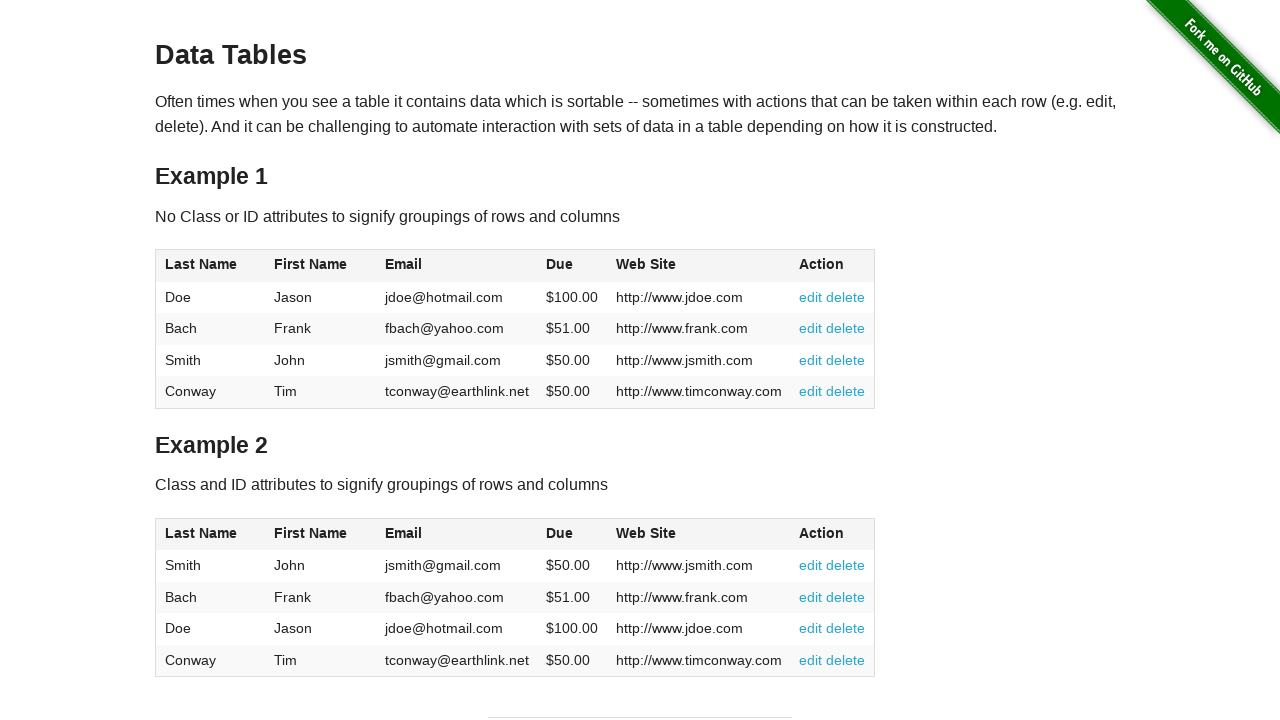

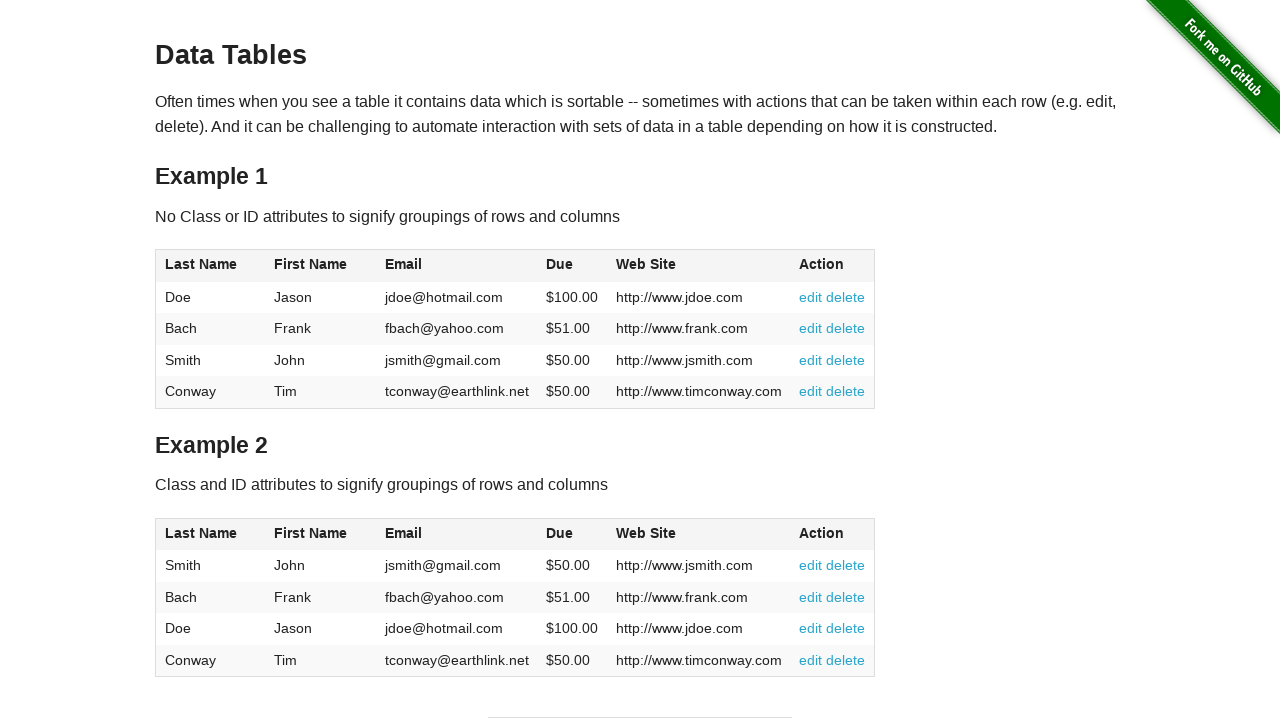